Searches the World Bank debarred firms database by entering a company/entity name in the search field and waiting for results to load in the grid.

Starting URL: https://projects.worldbank.org/en/projects-operations/procurement/debarred-firms

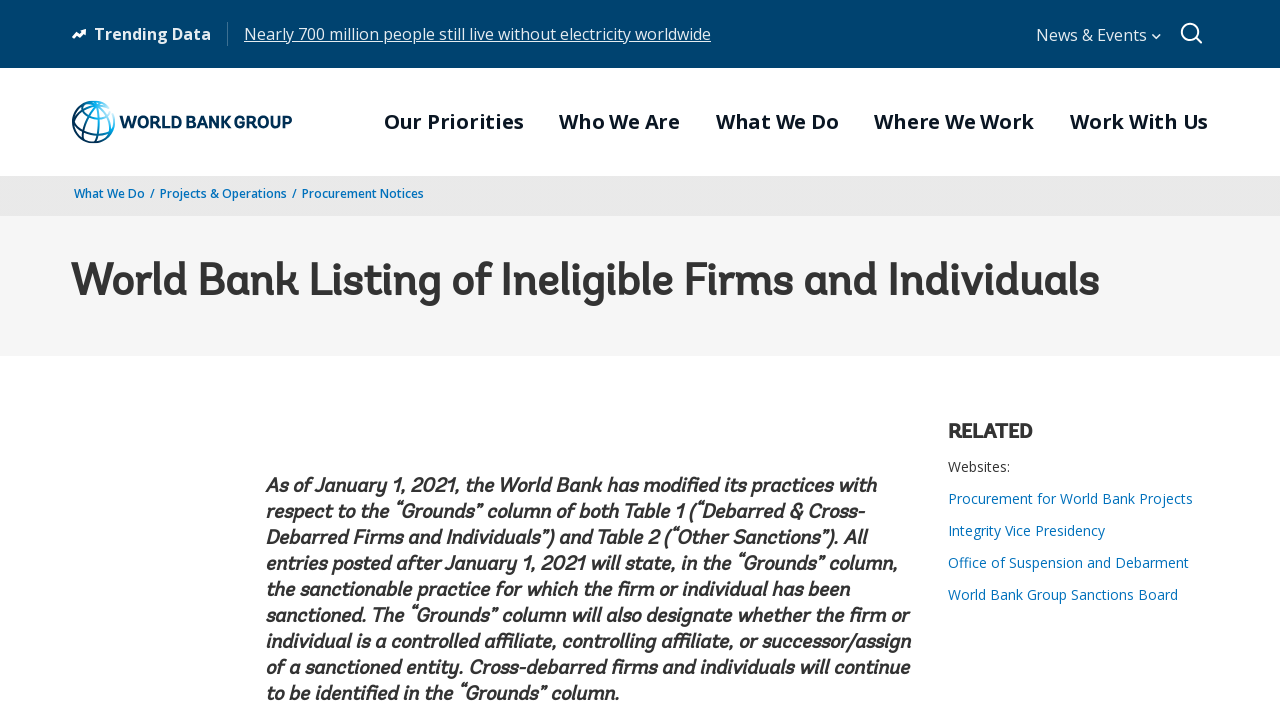

Loading overlay disappeared
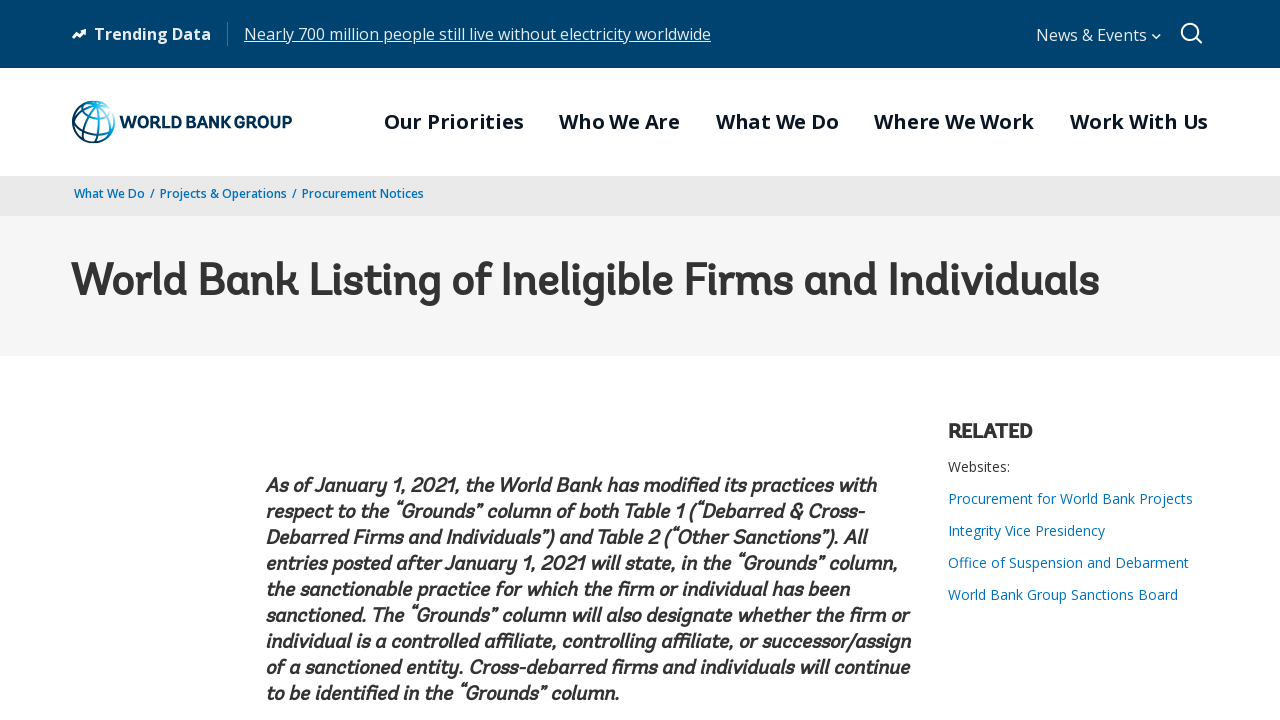

Search box became visible
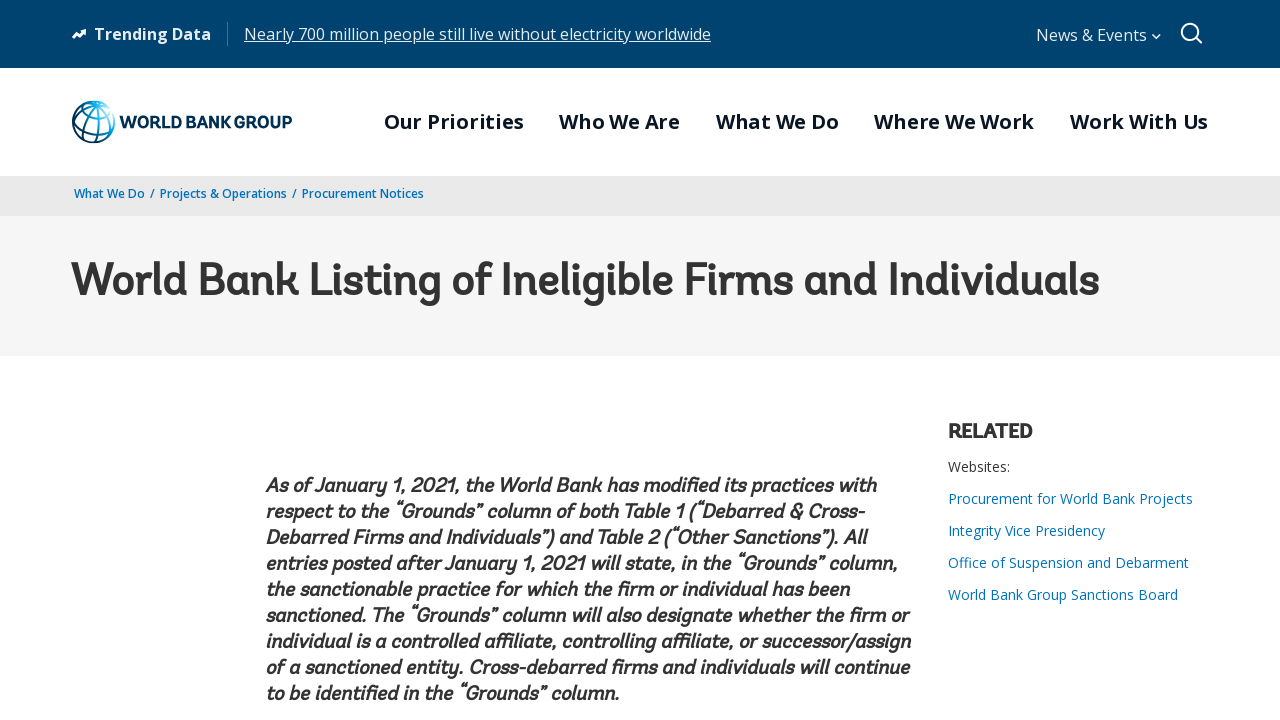

Entered 'Global Solutions Ltd' in search field on #category
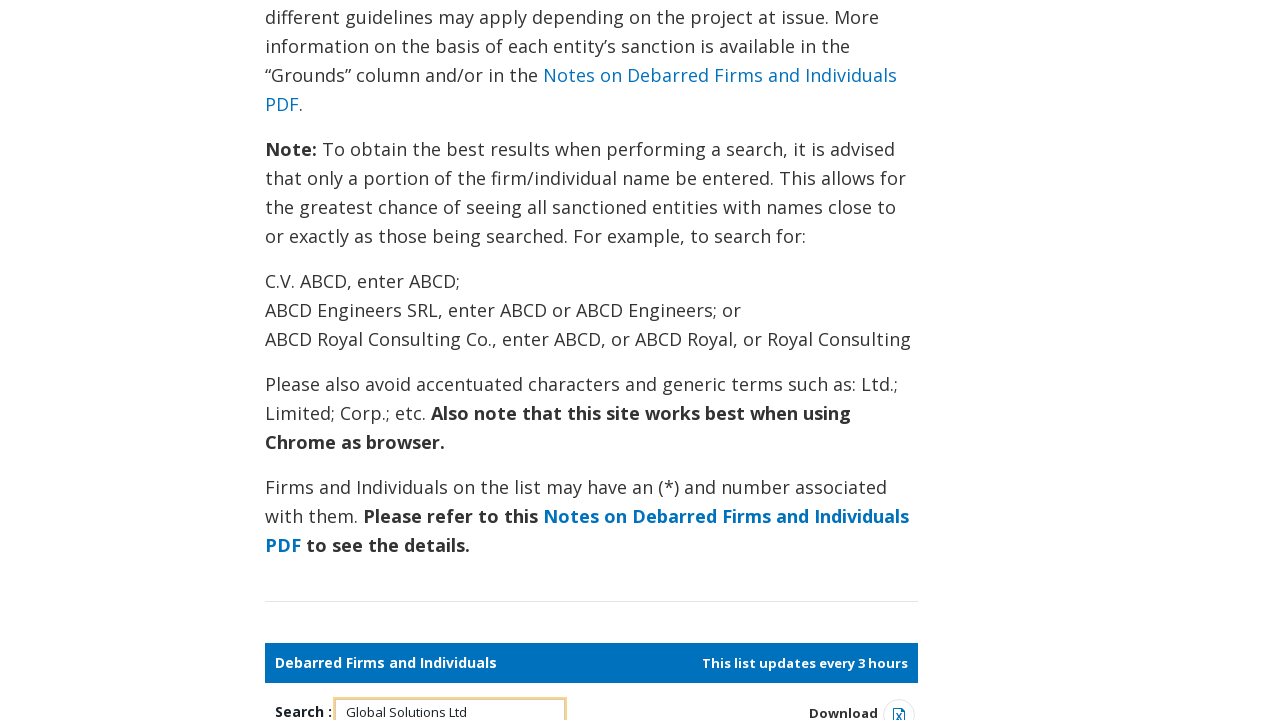

Results grid loaded and became visible
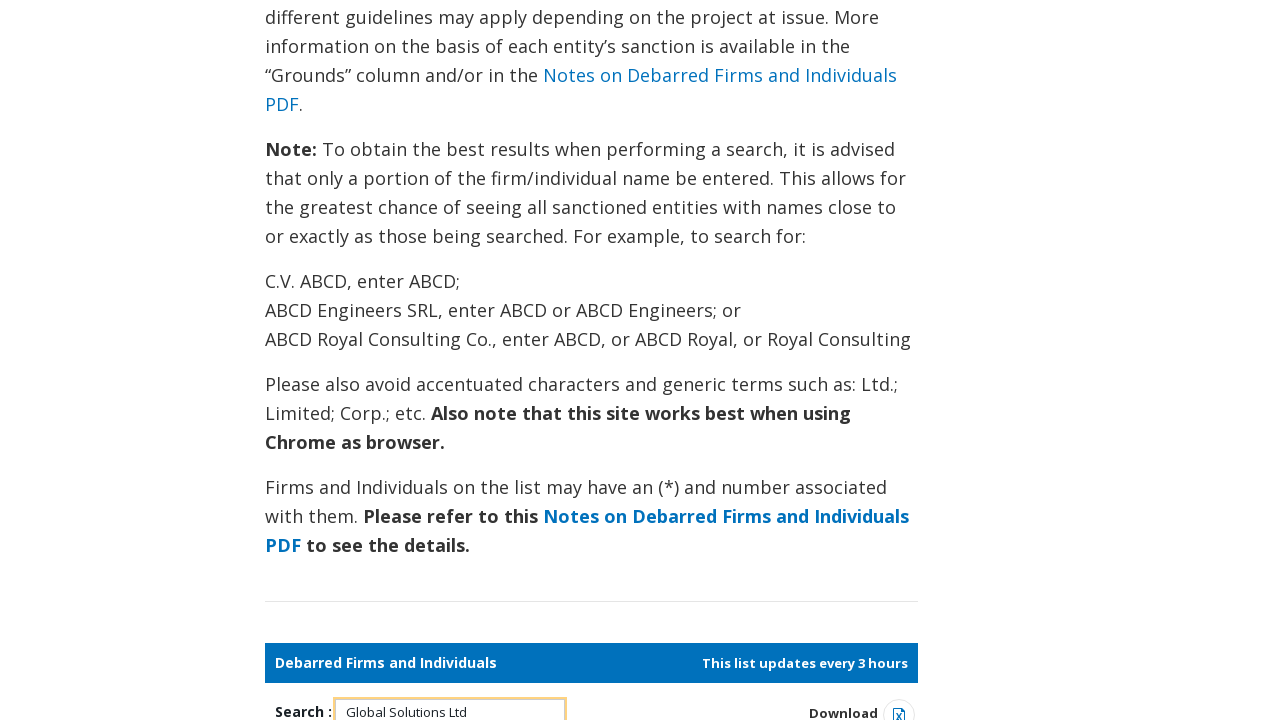

Search results rows appeared in the grid
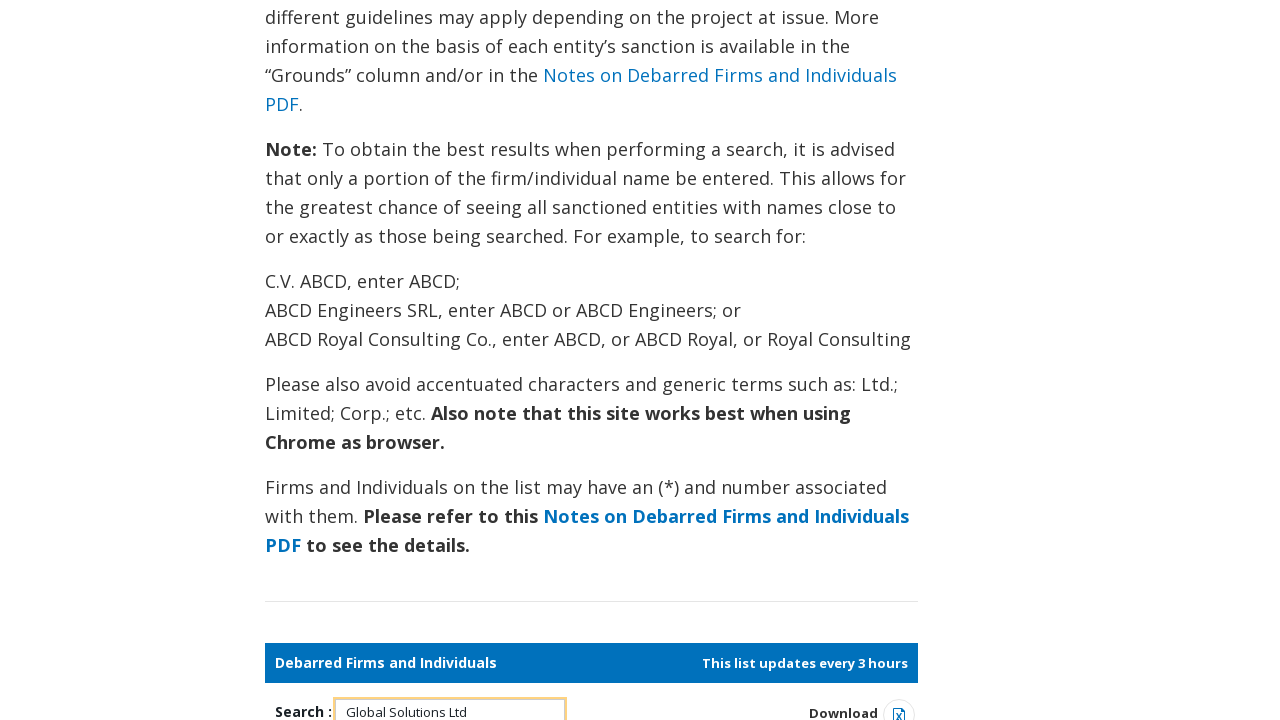

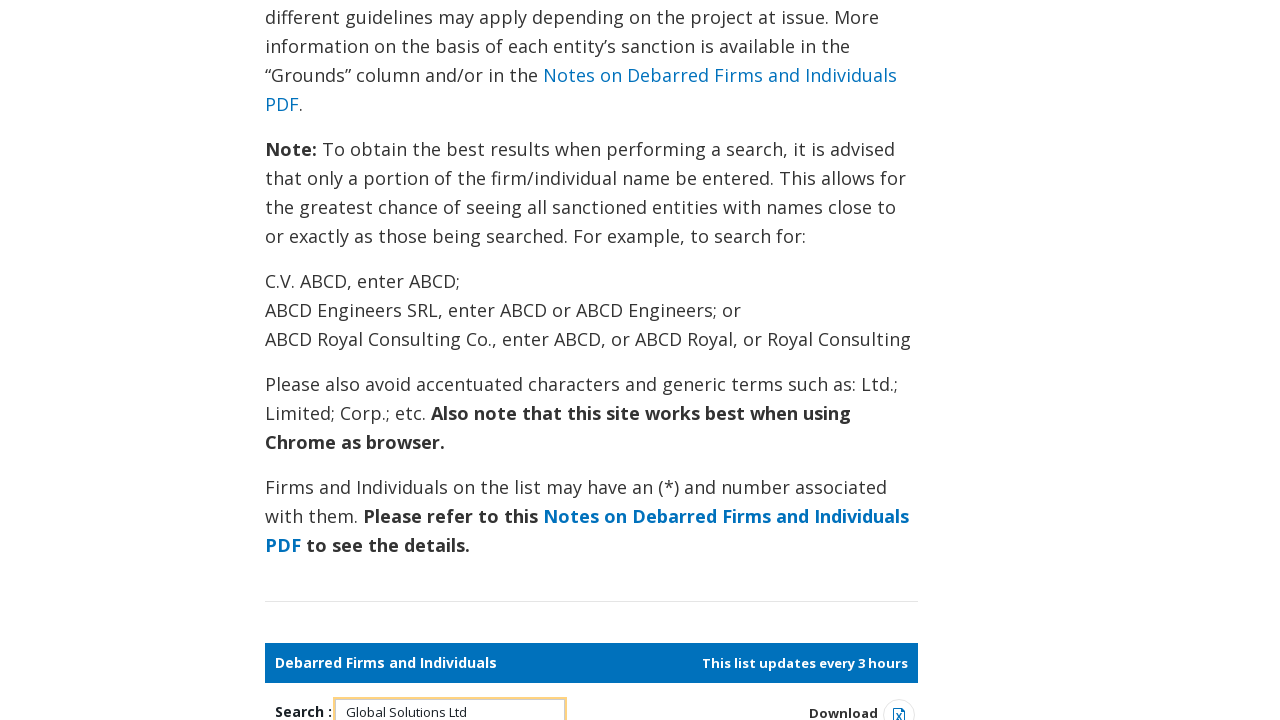